Tests that clicking Clear completed removes completed items from the list

Starting URL: https://demo.playwright.dev/todomvc

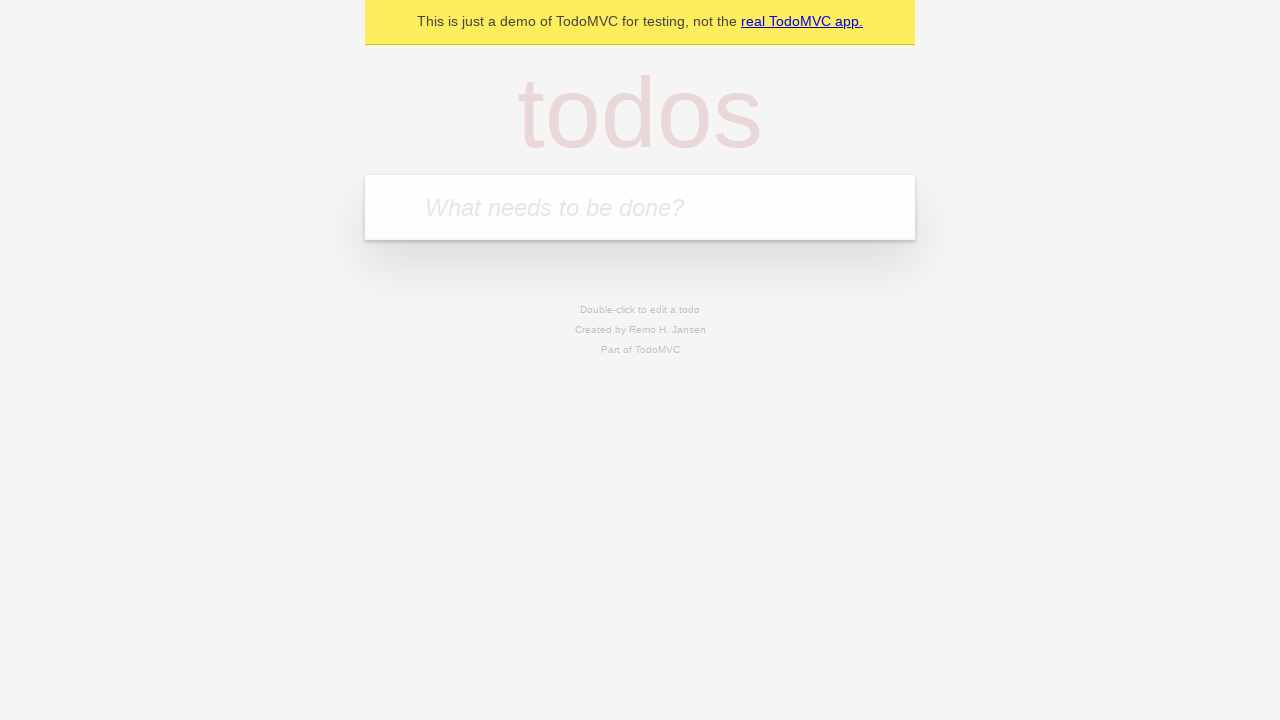

Filled todo input with 'buy some cheese' on internal:attr=[placeholder="What needs to be done?"i]
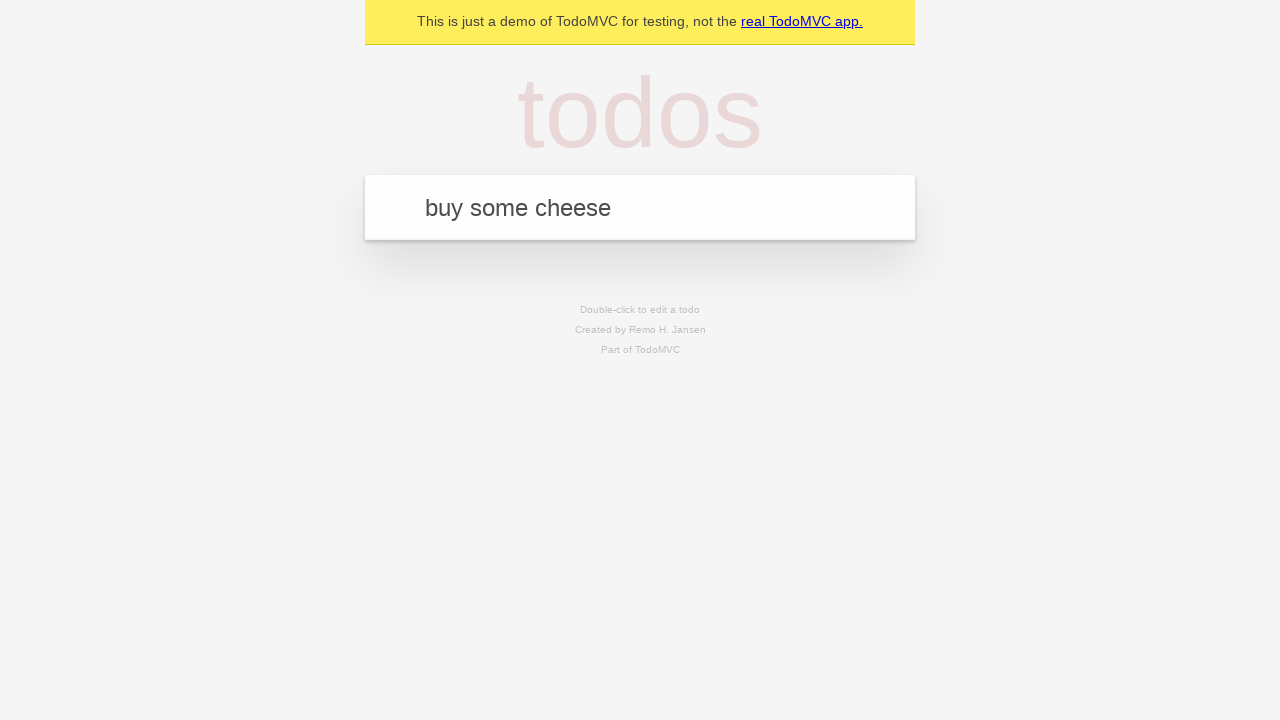

Pressed Enter to add first todo on internal:attr=[placeholder="What needs to be done?"i]
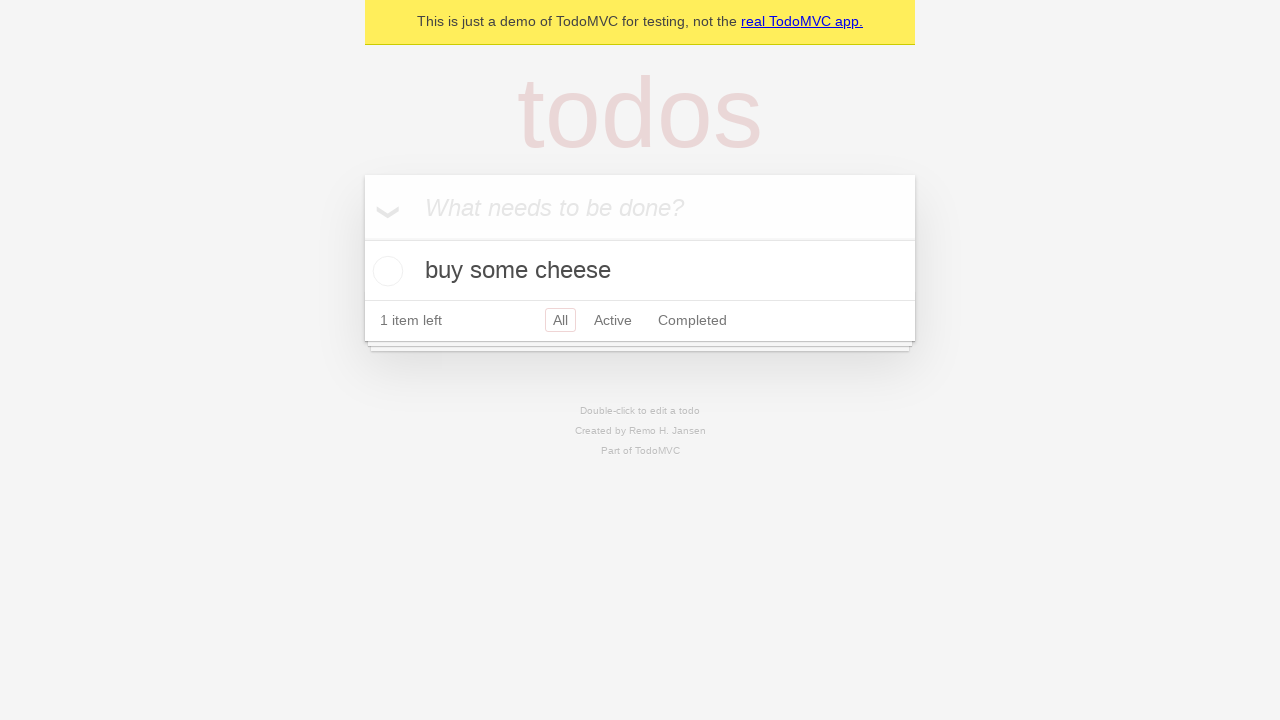

Filled todo input with 'feed the cat' on internal:attr=[placeholder="What needs to be done?"i]
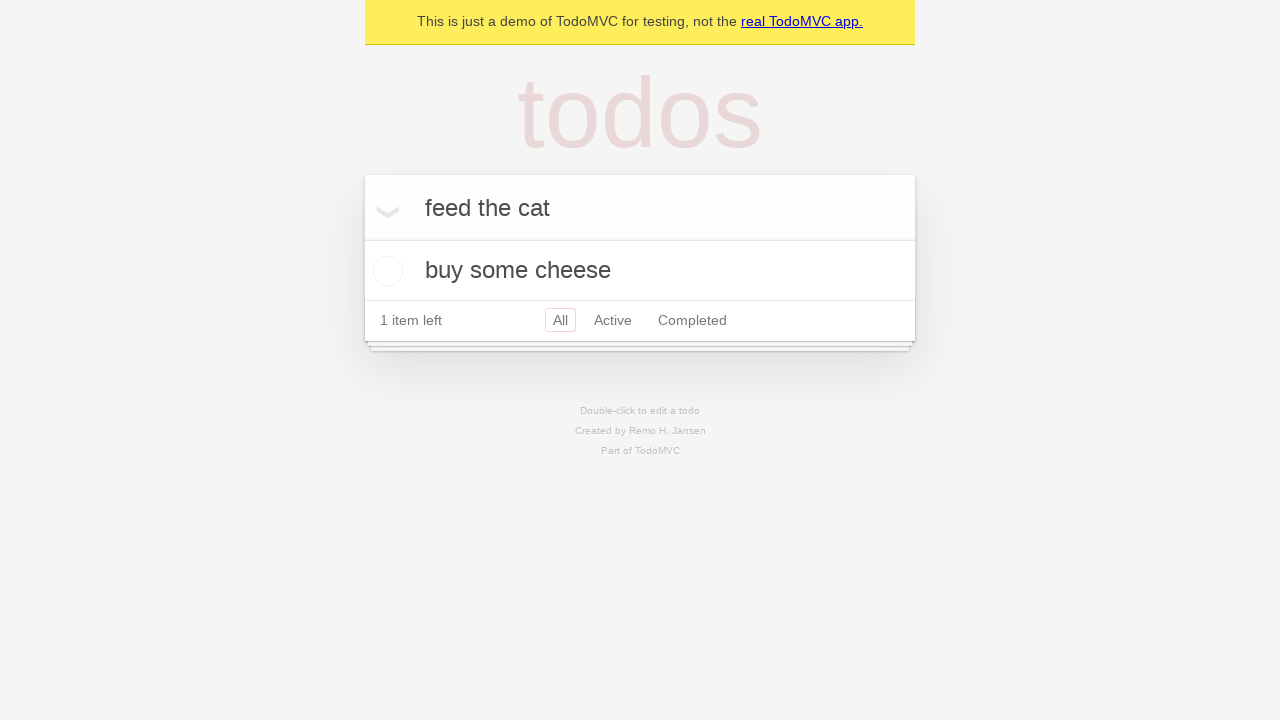

Pressed Enter to add second todo on internal:attr=[placeholder="What needs to be done?"i]
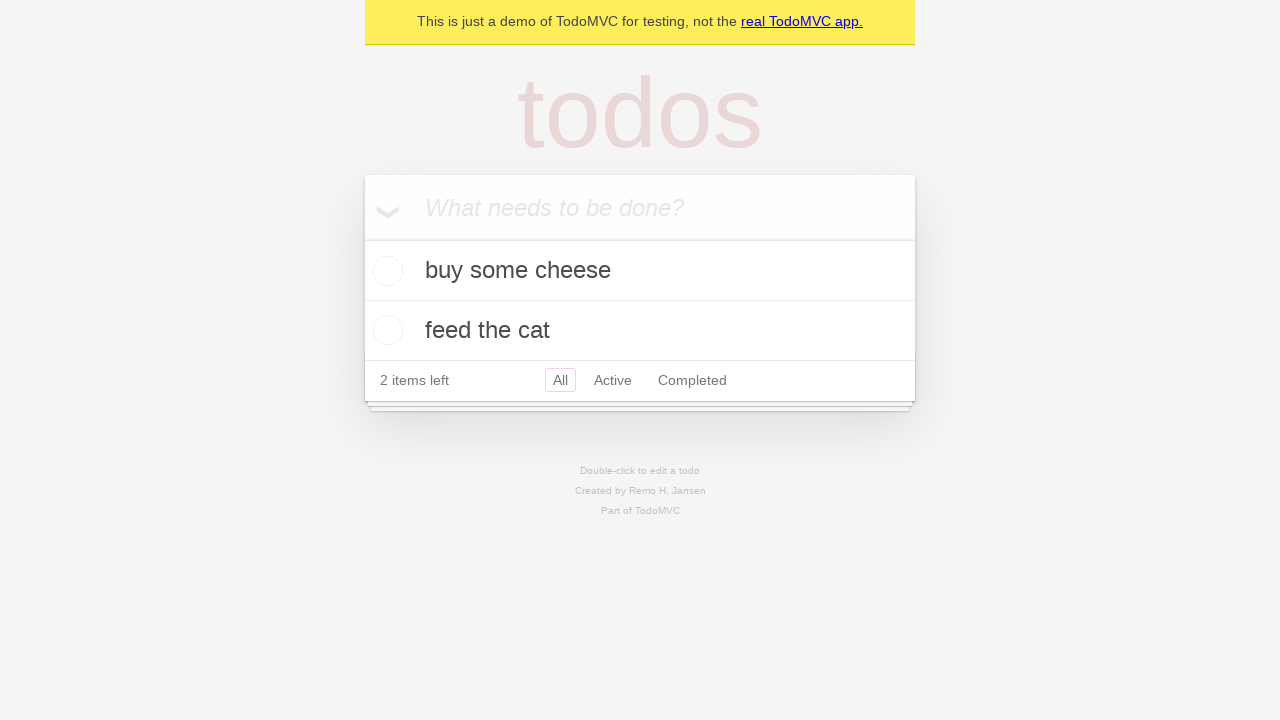

Filled todo input with 'book a doctors appointment' on internal:attr=[placeholder="What needs to be done?"i]
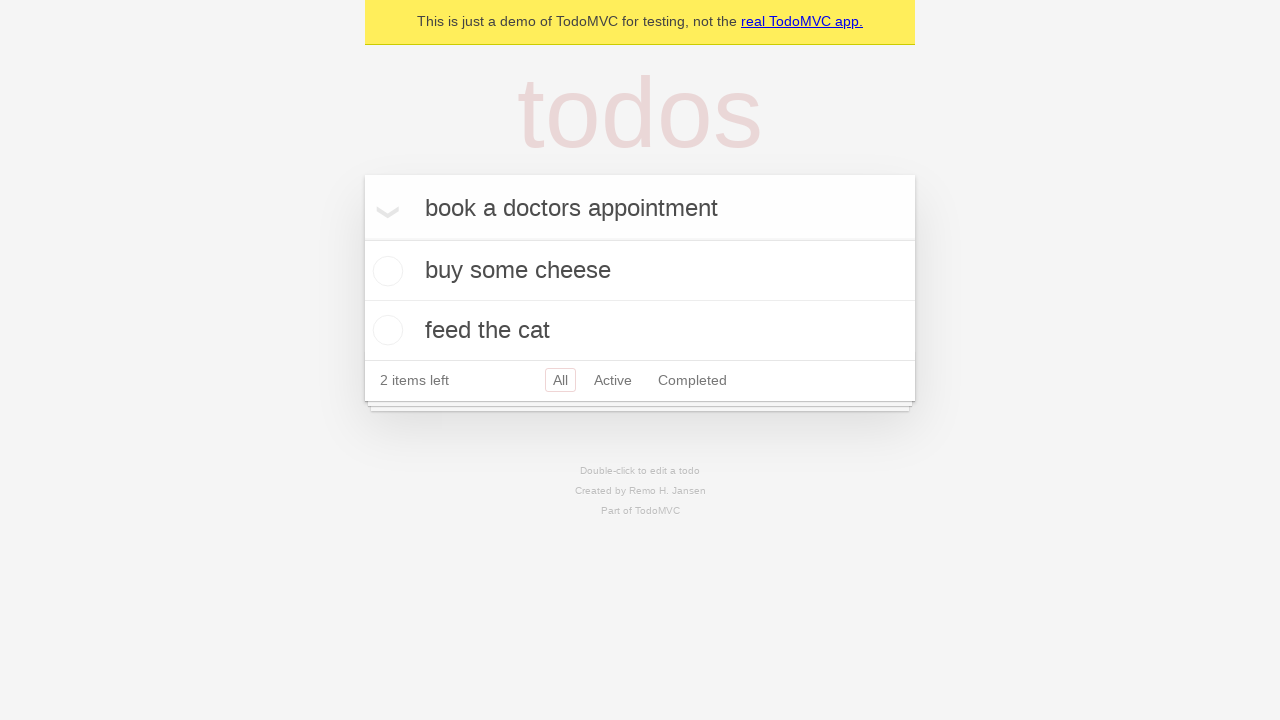

Pressed Enter to add third todo on internal:attr=[placeholder="What needs to be done?"i]
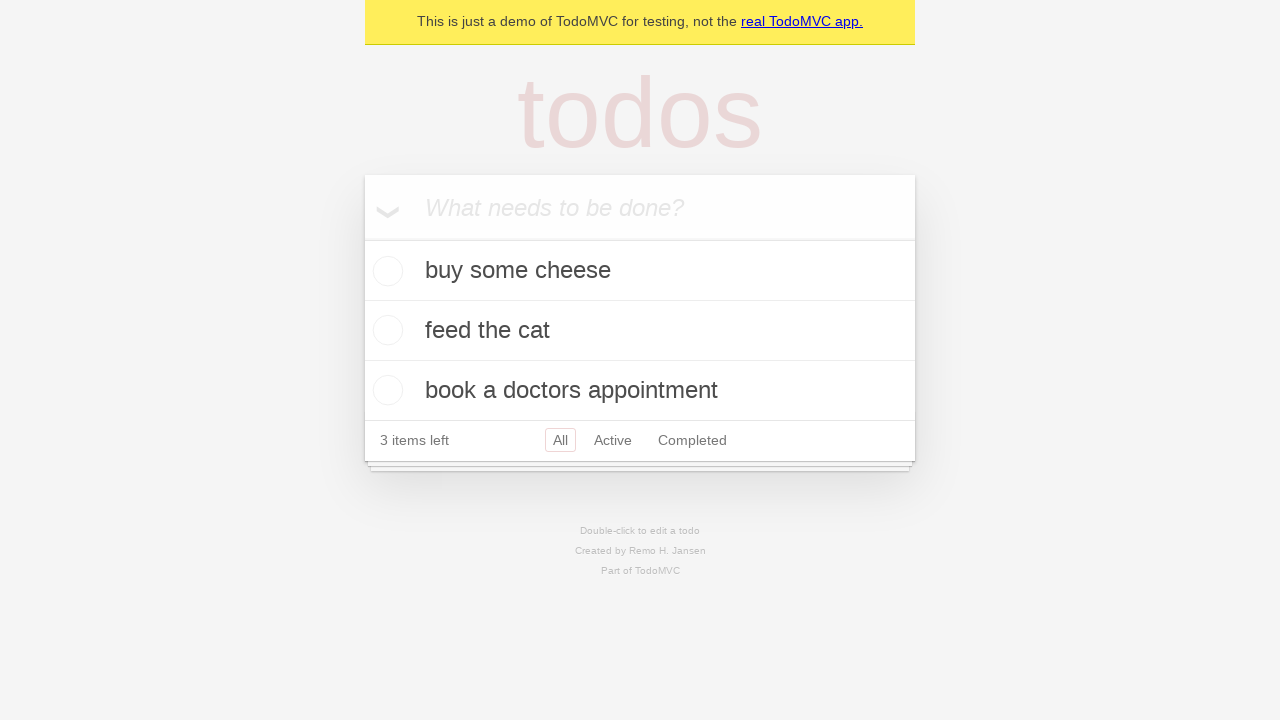

Checked the second todo item (feed the cat) at (385, 330) on [data-testid='todo-item'] >> nth=1 >> internal:role=checkbox
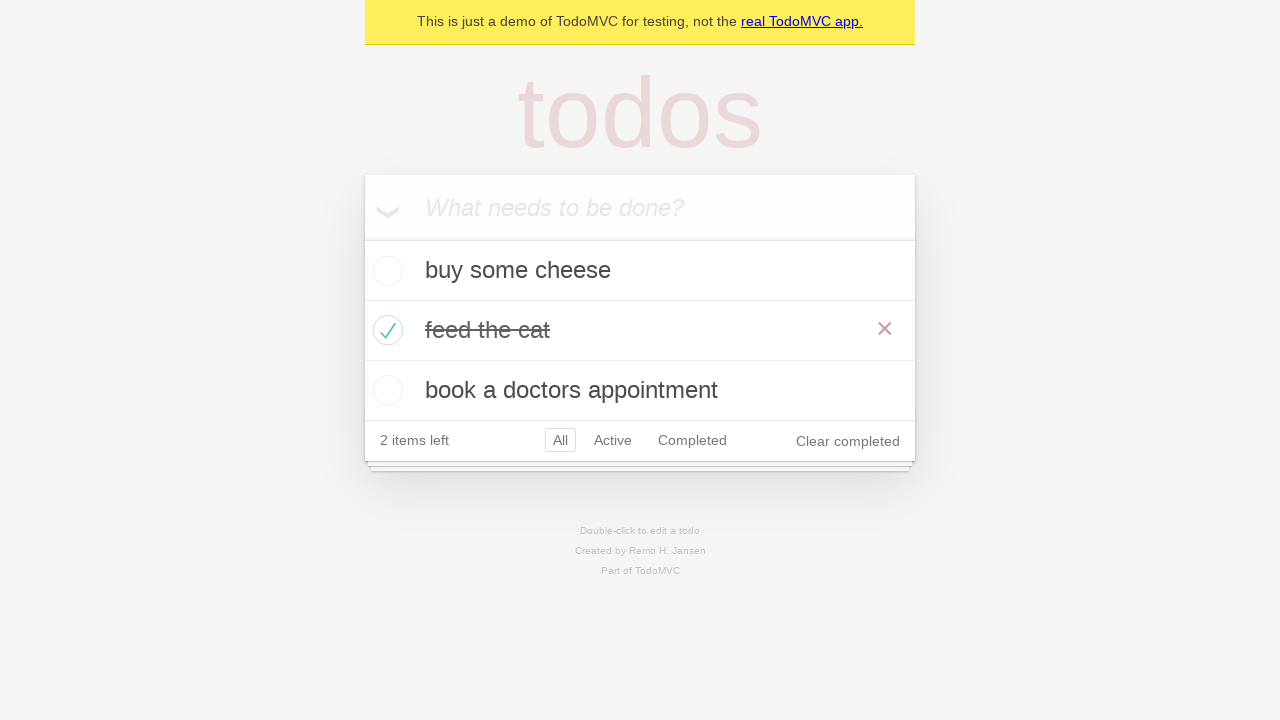

Clicked Clear completed button at (848, 441) on internal:role=button[name="Clear completed"i]
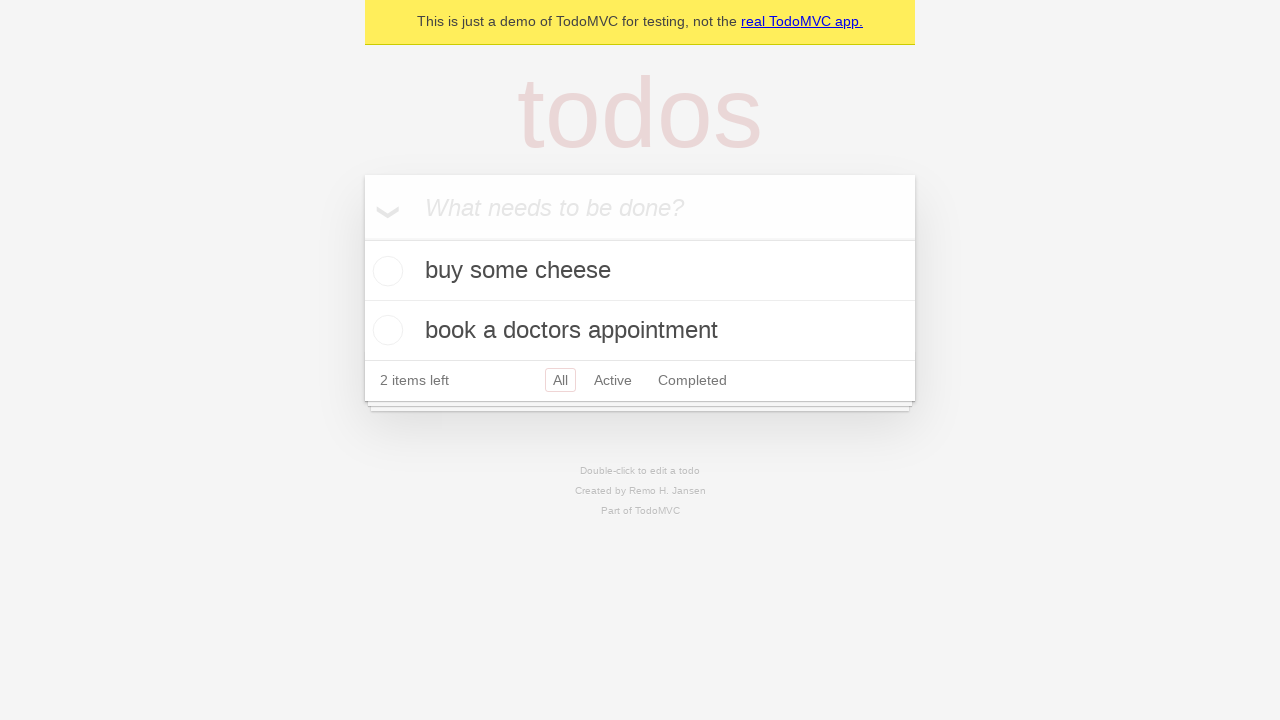

Waited for completed item to be removed - 2 items remain
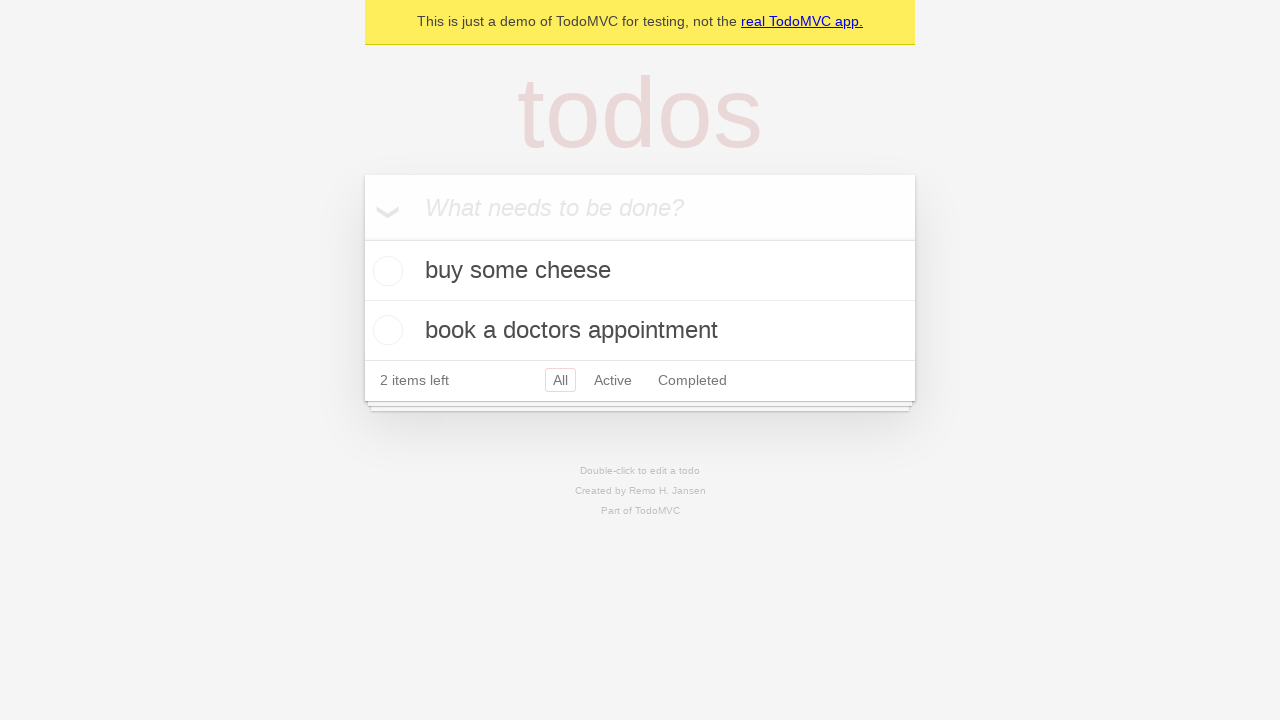

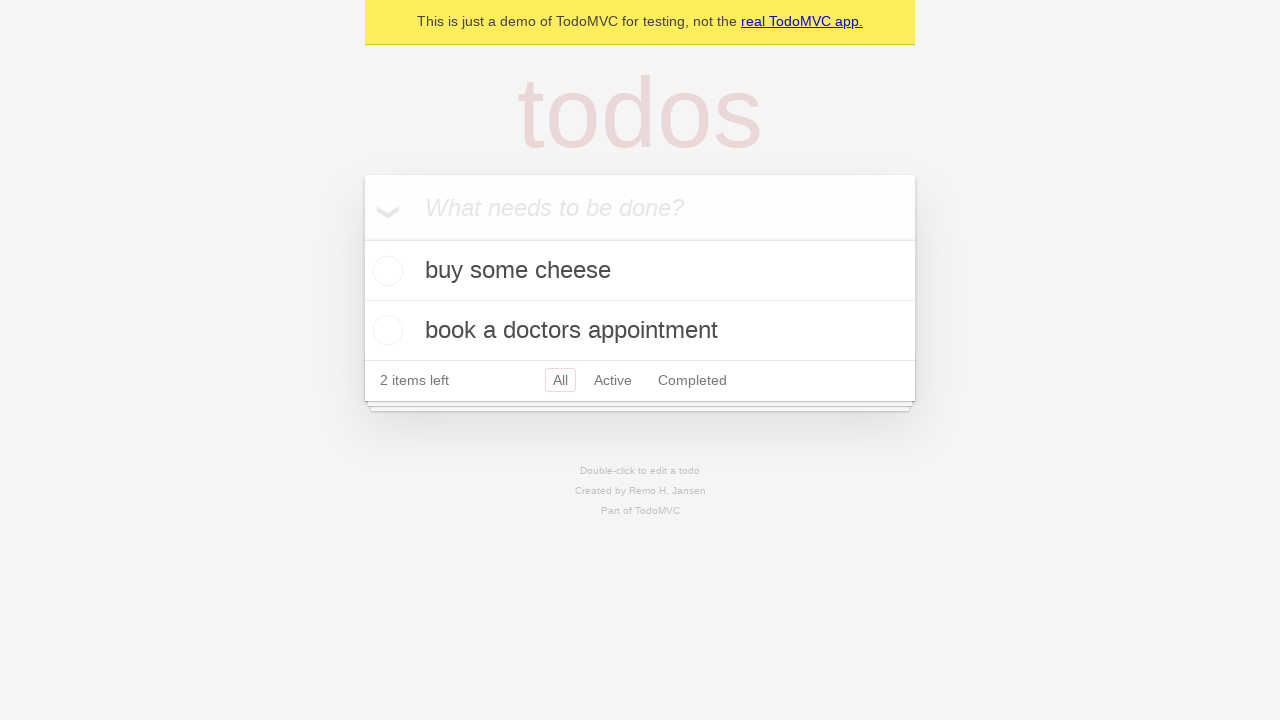